Tests JavaScript alert handling by triggering and accepting/dismissing various alert types including confirm dialogs and prompts.

Starting URL: http://the-internet.herokuapp.com/javascript_alerts

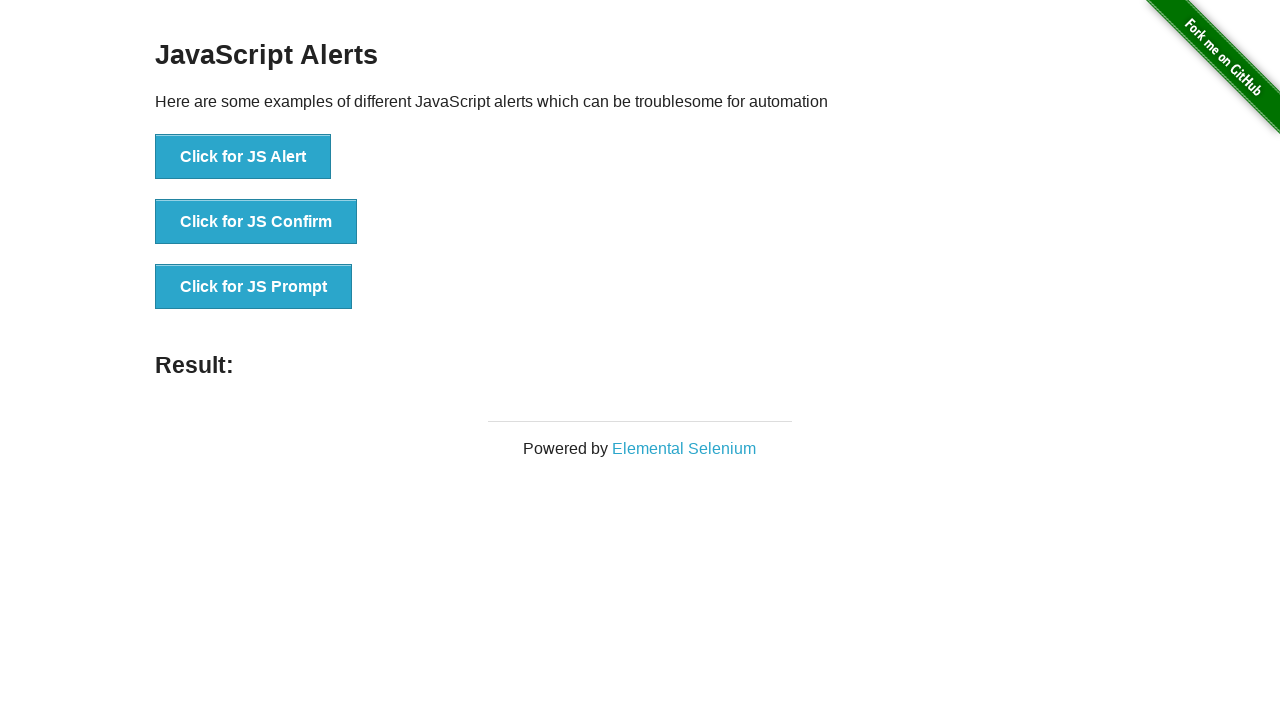

Clicked button to trigger JS alert at (243, 157) on xpath=//div[1]/ul[1]/li[1]/button[1]
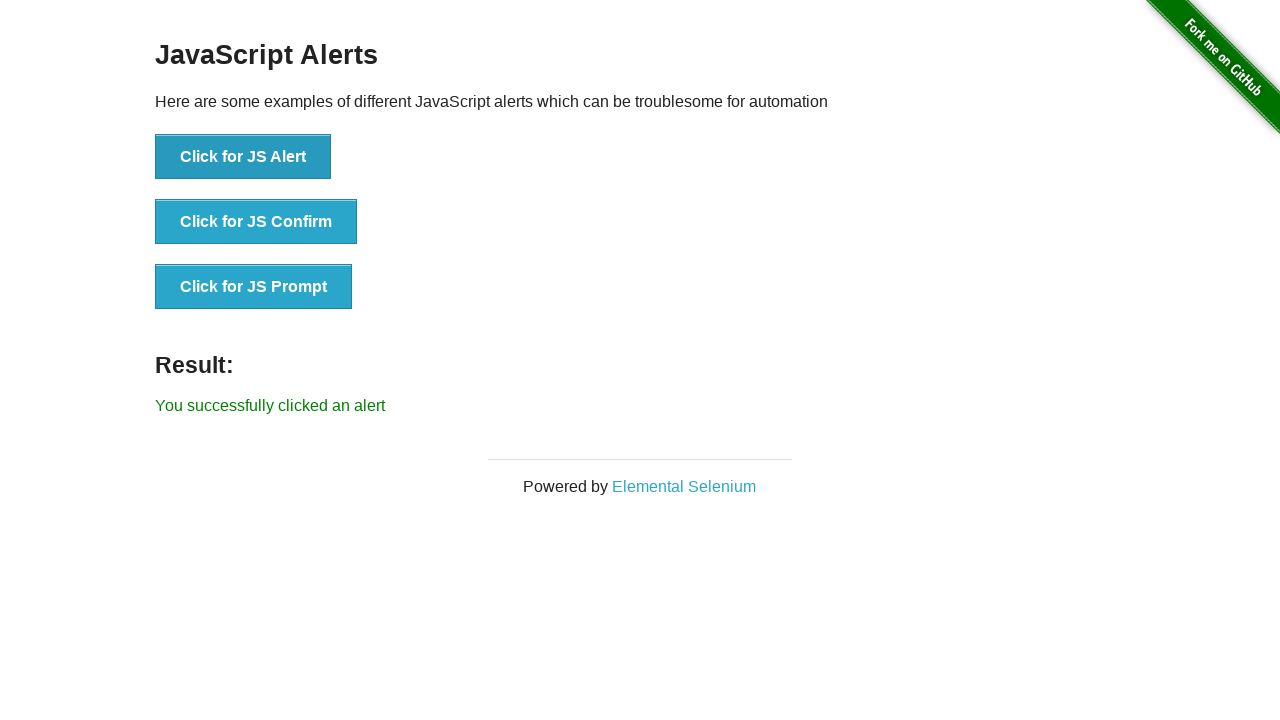

Set up dialog handler to accept alert
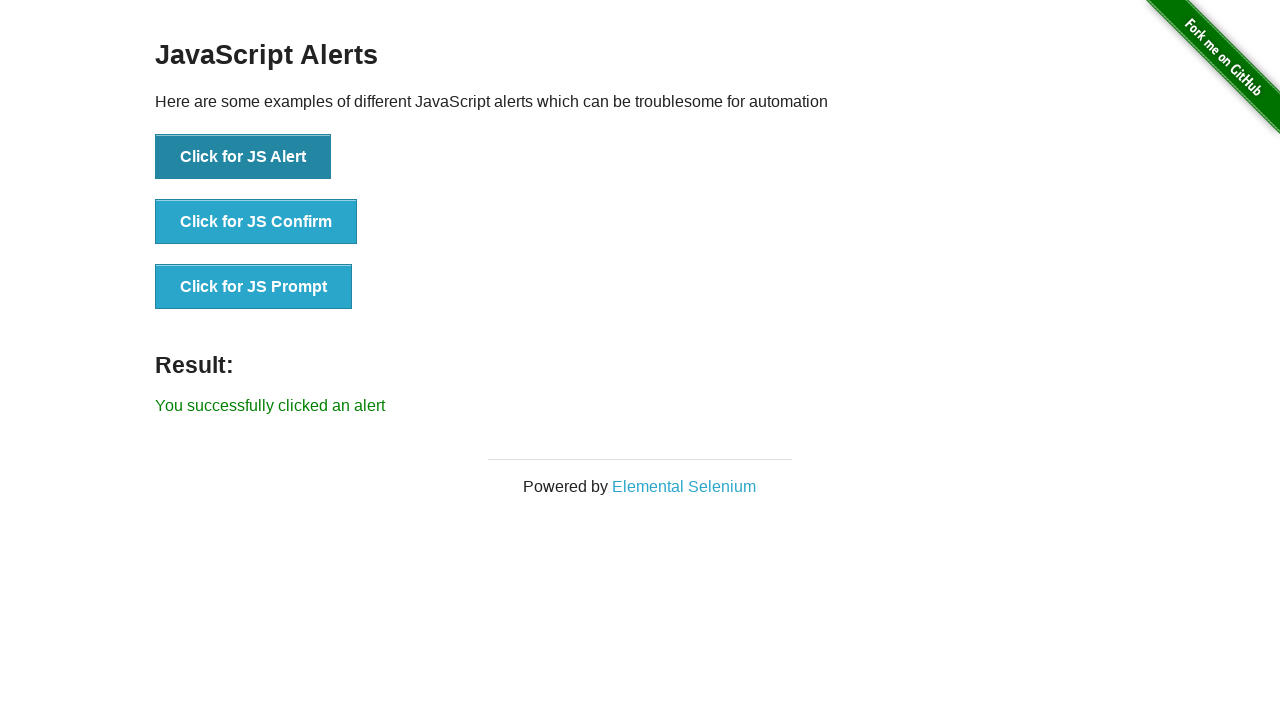

Alert accepted and result displayed
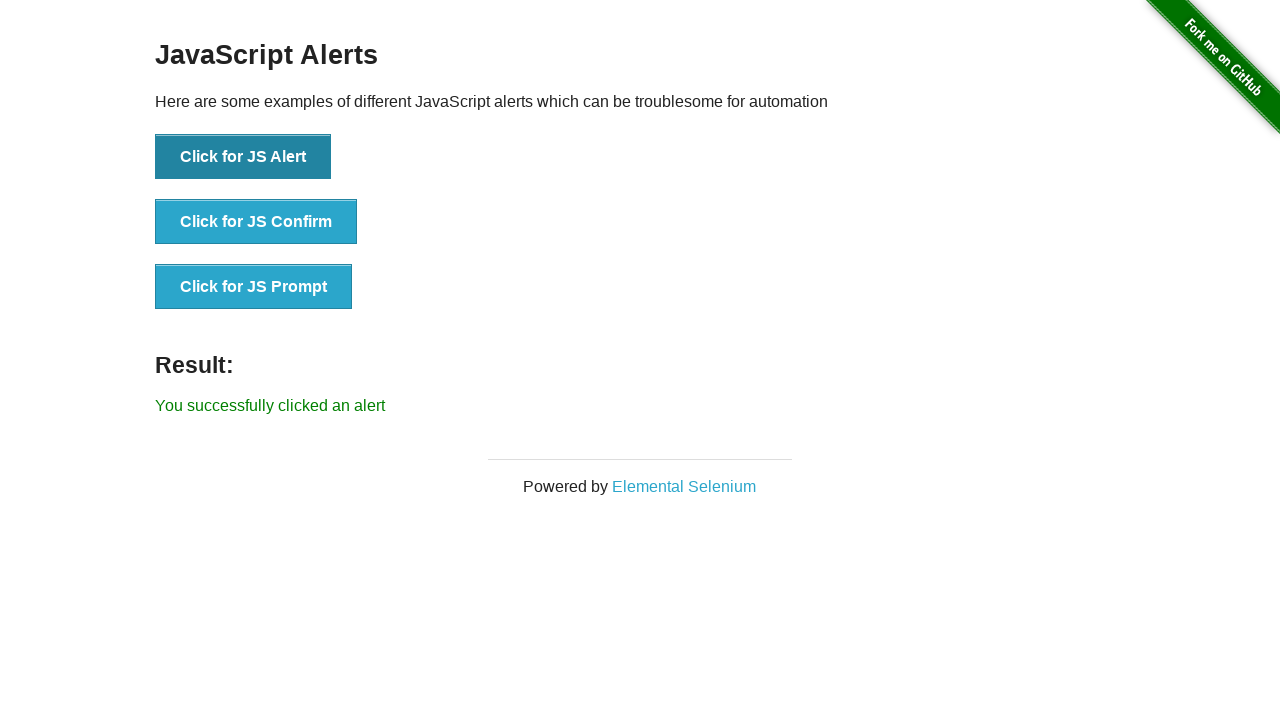

Clicked button to trigger confirm dialog at (256, 222) on xpath=//div[1]/ul[1]/li[2]/button[1]
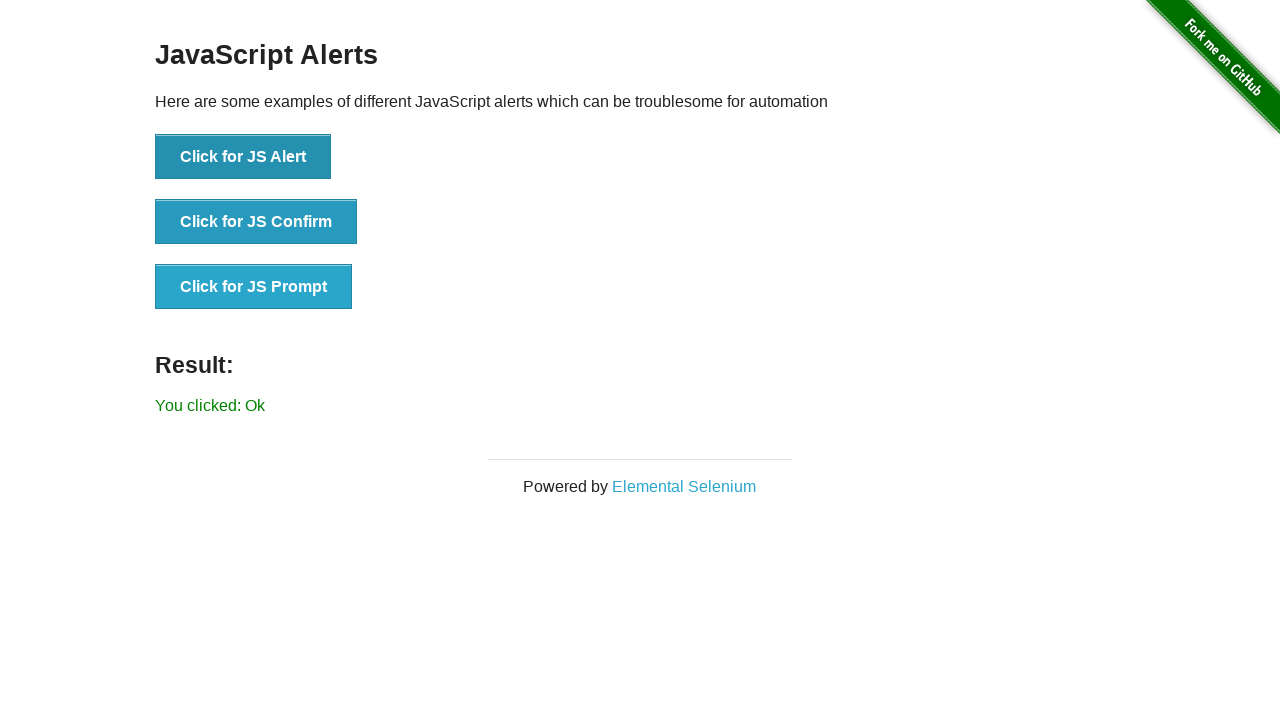

Confirm dialog accepted and result displayed
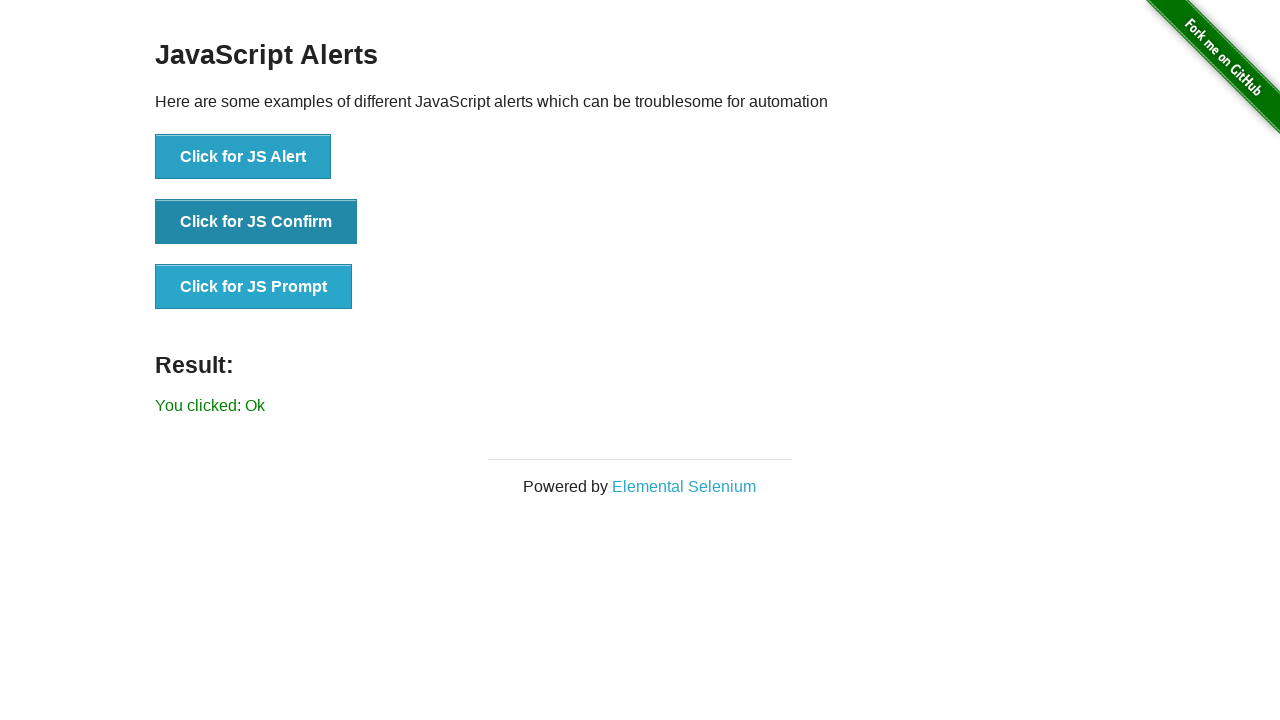

Set up dialog handler to dismiss confirm dialog
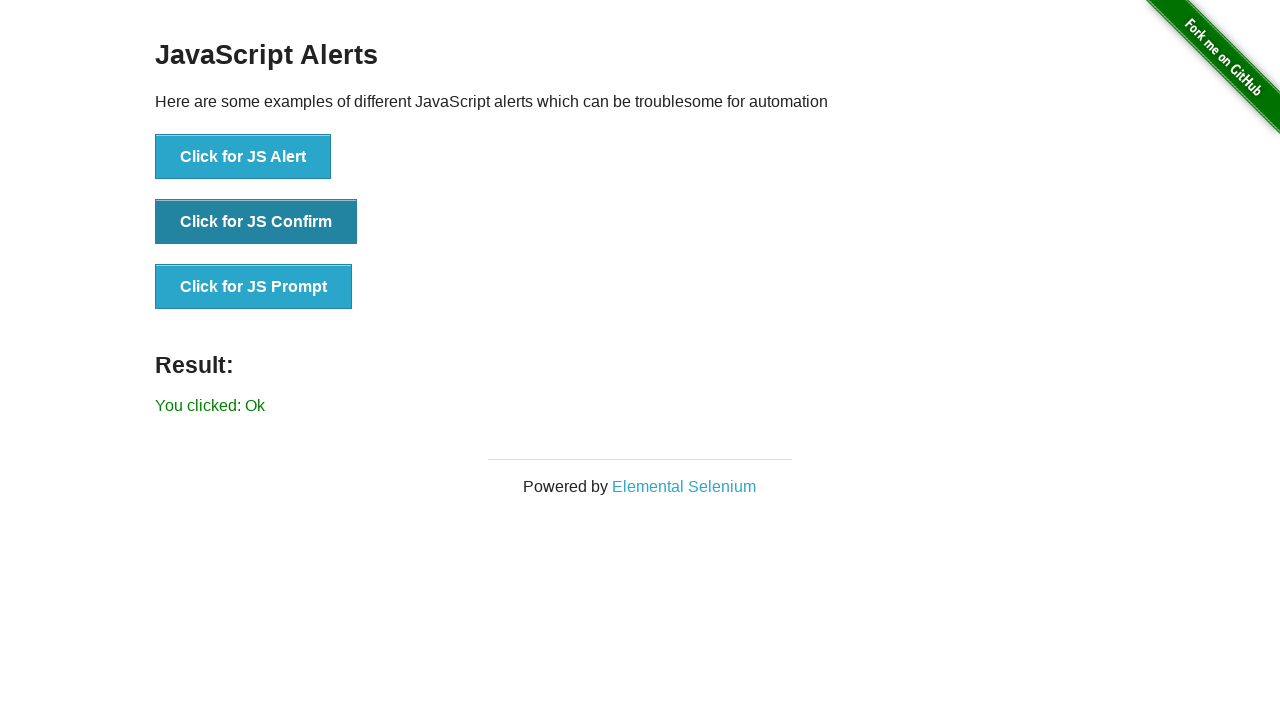

Clicked button to trigger confirm dialog for dismissal at (256, 222) on xpath=//div[1]/ul[1]/li[2]/button[1]
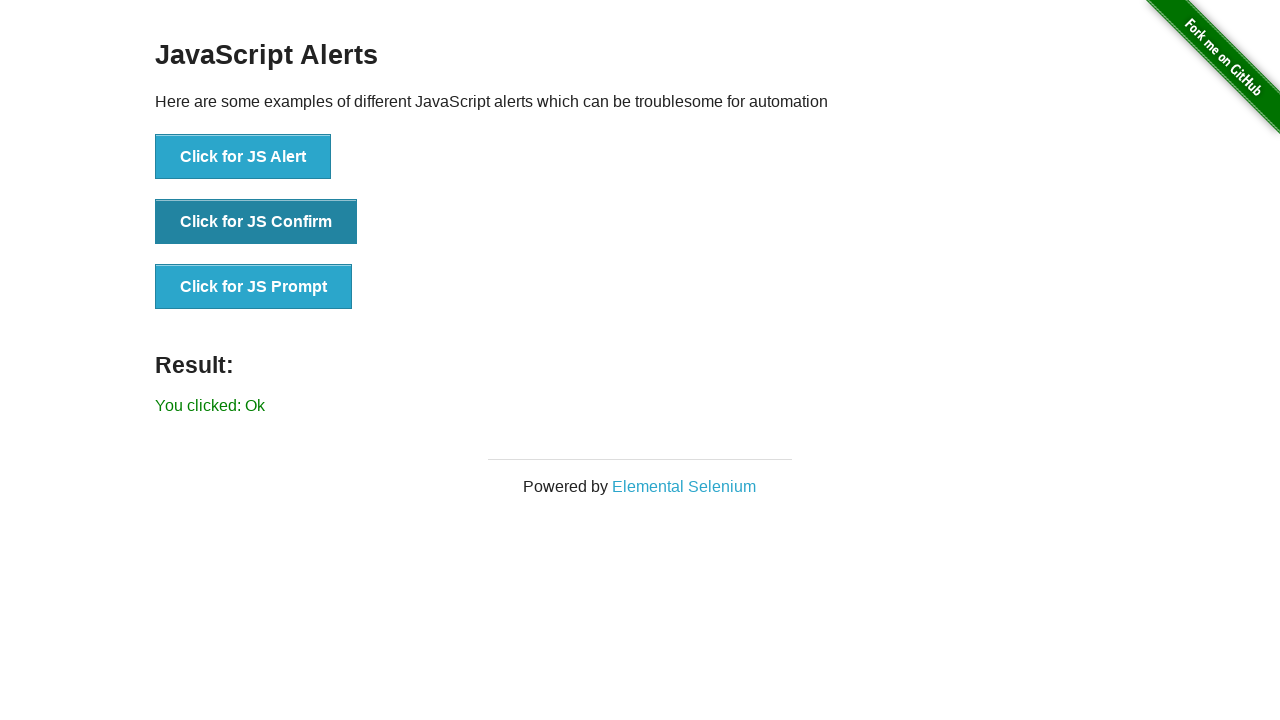

Confirm dialog dismissed and result displayed
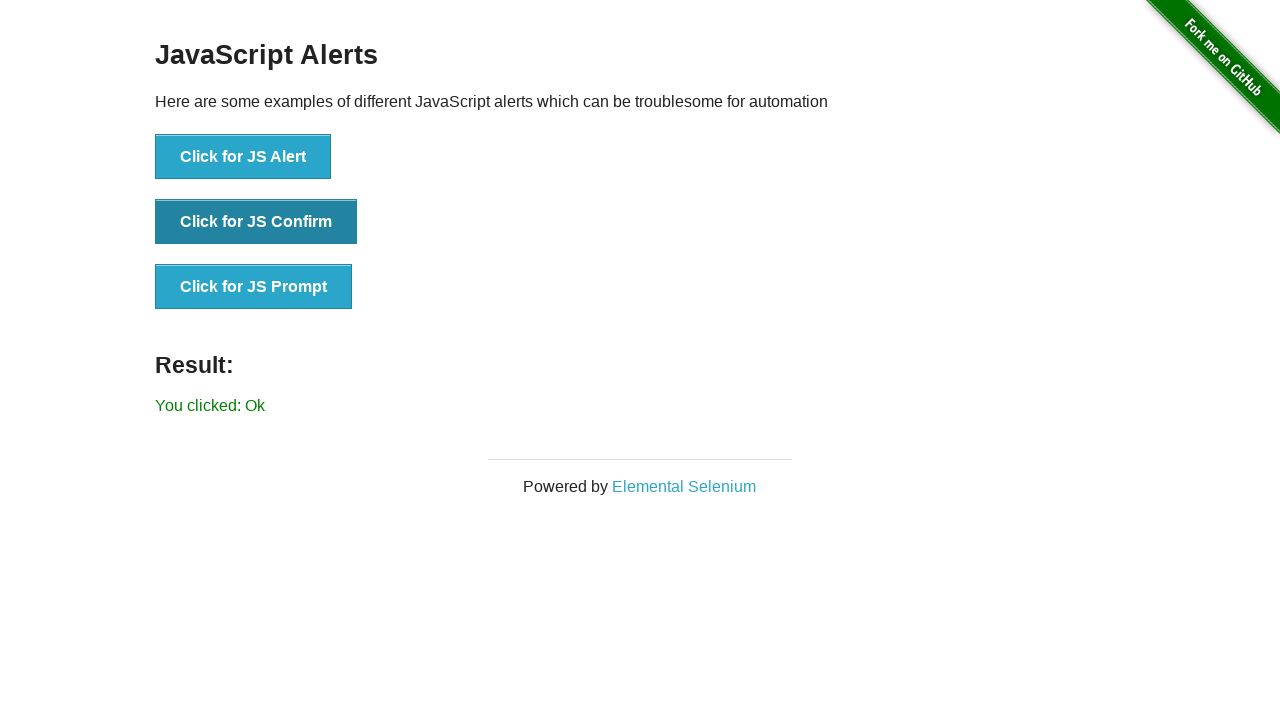

Set up dialog handler to accept prompt with text
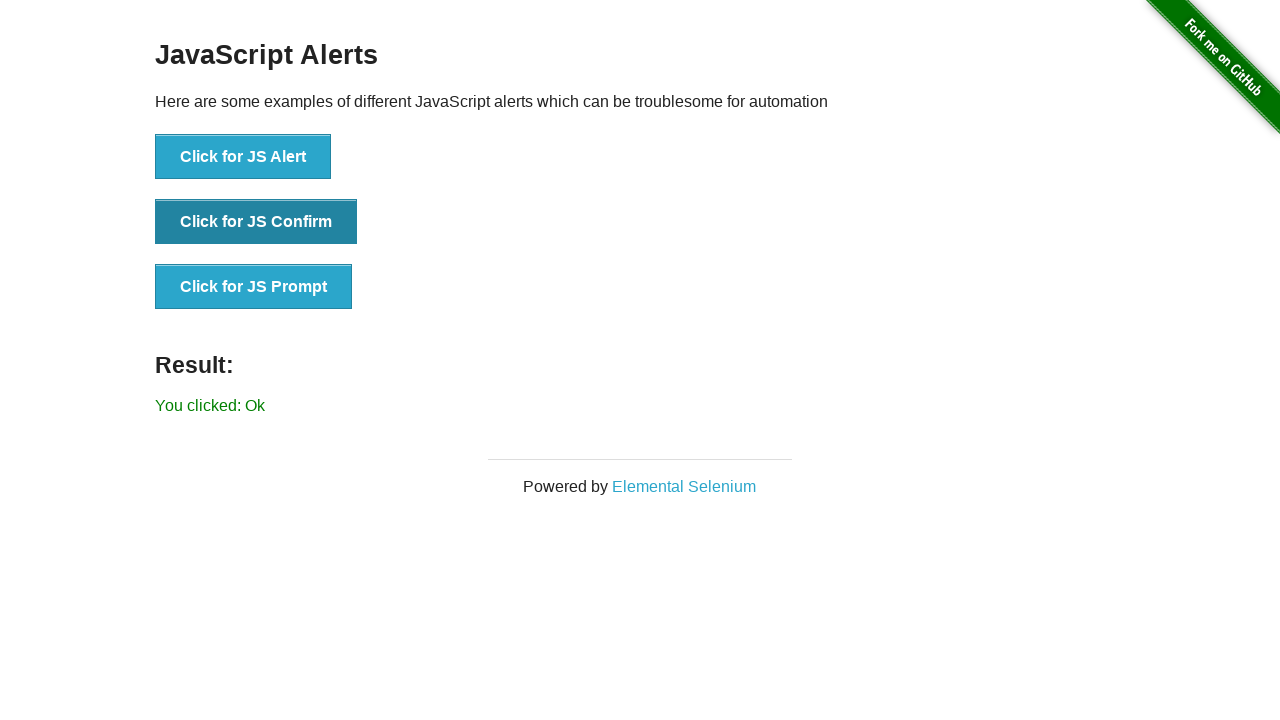

Clicked button to trigger prompt dialog at (254, 287) on xpath=//div[1]/ul[1]/li[3]/button[1]
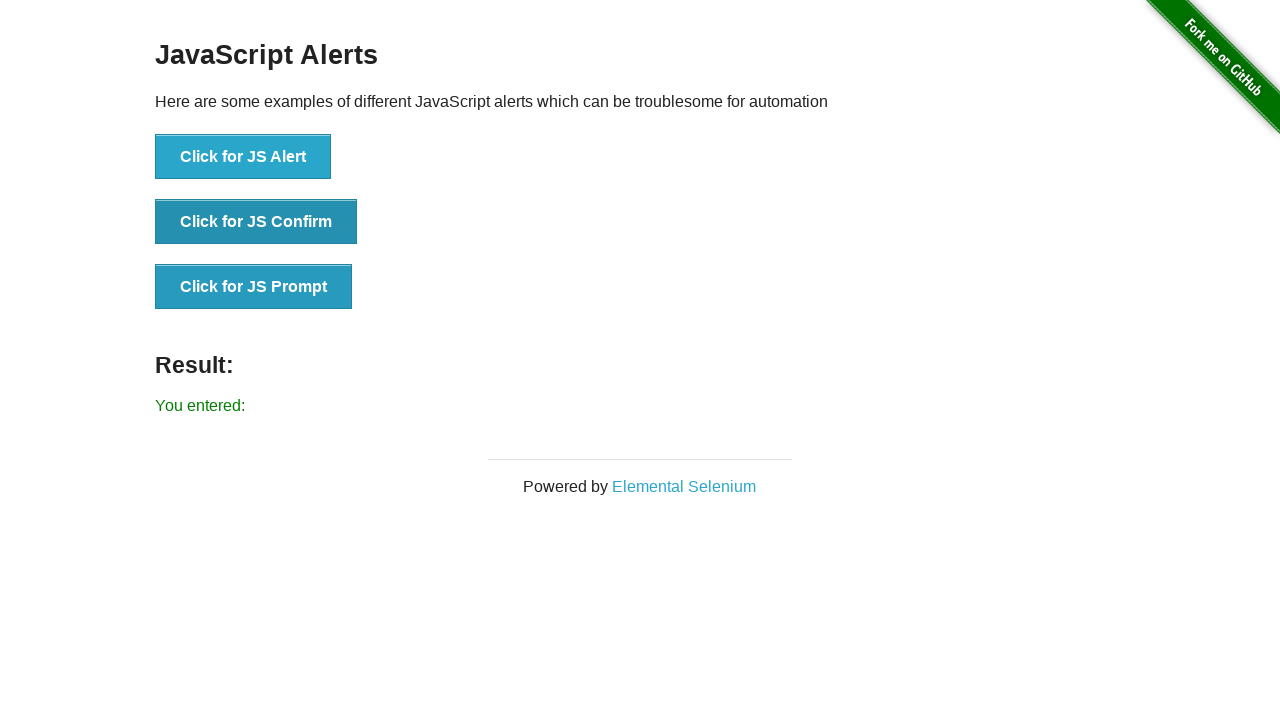

Prompt dialog accepted with text and result displayed
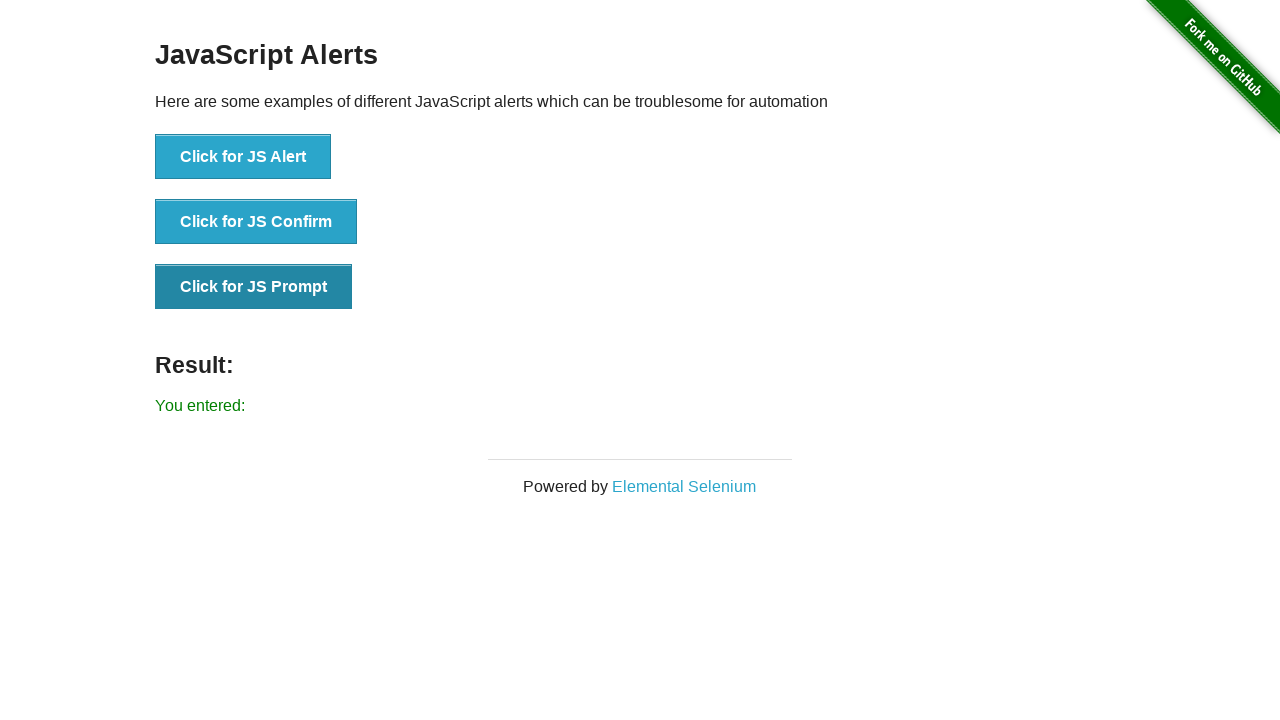

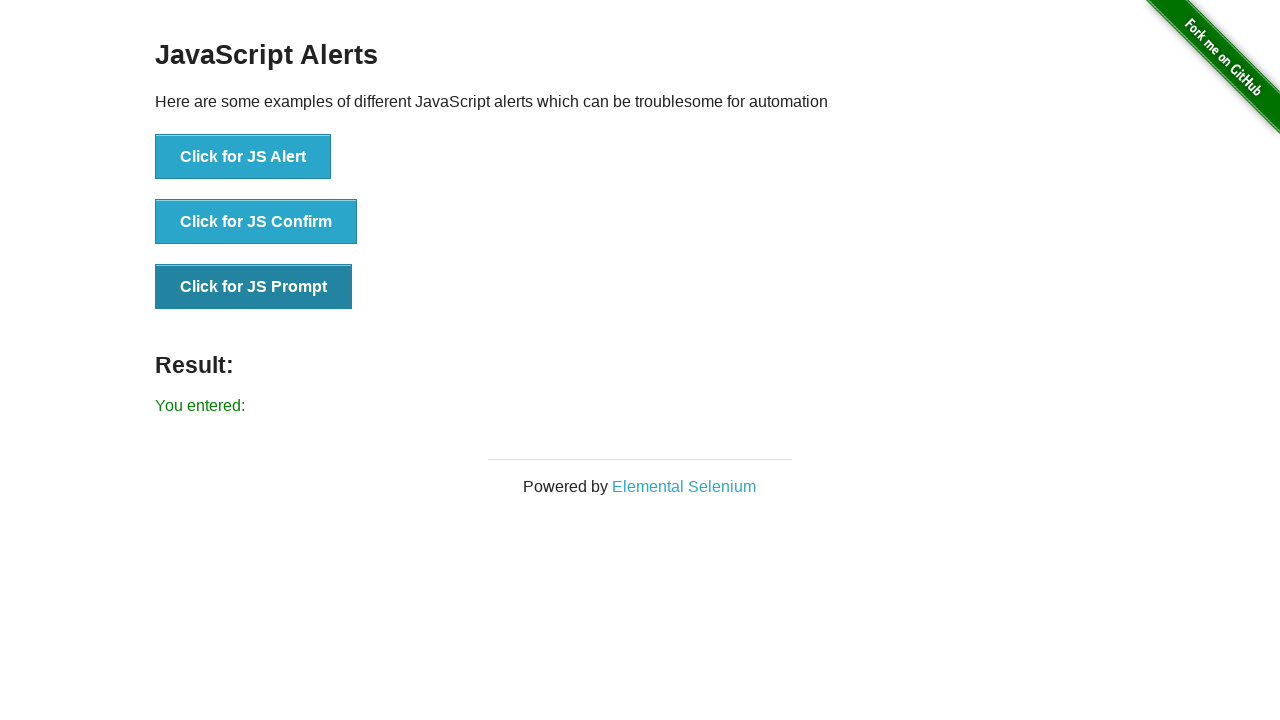